Tests that the ZIP code field accepts a valid 5-digit code and proceeds to the next registration step

Starting URL: https://sharelane.com/cgi-bin/register.py

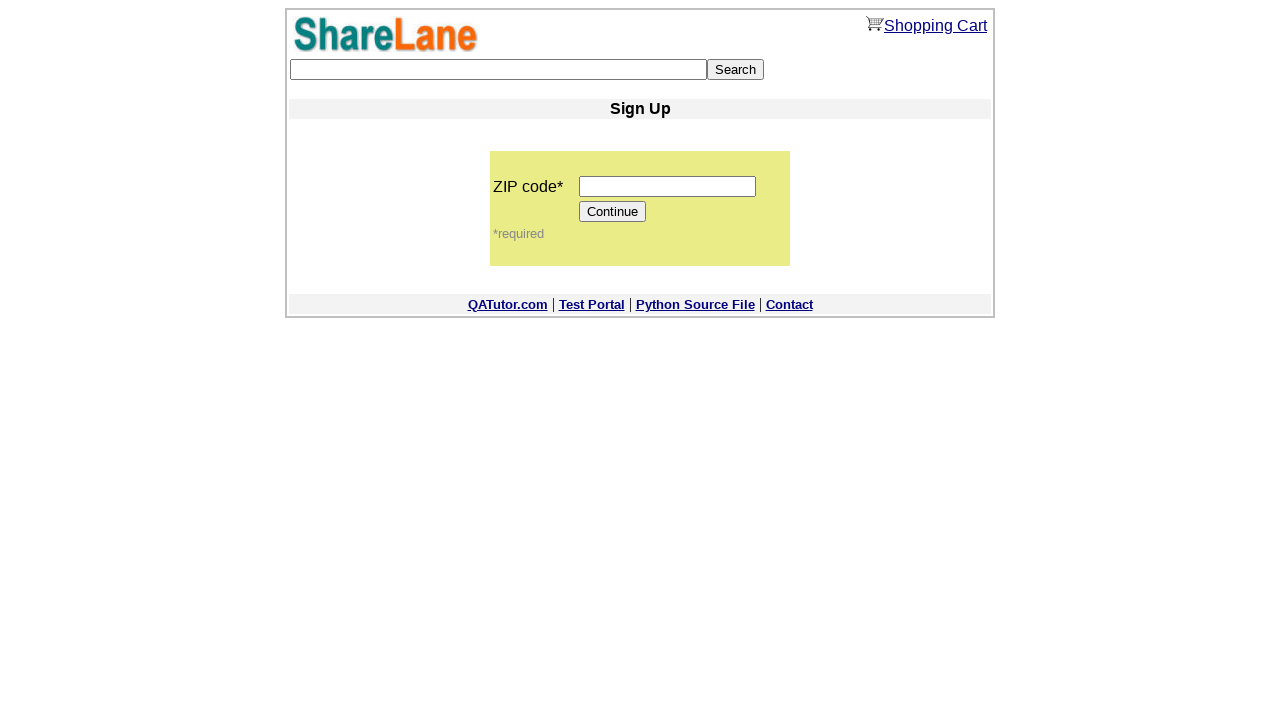

Filled ZIP code field with valid 5-digit code '12345' on input[name='zip_code']
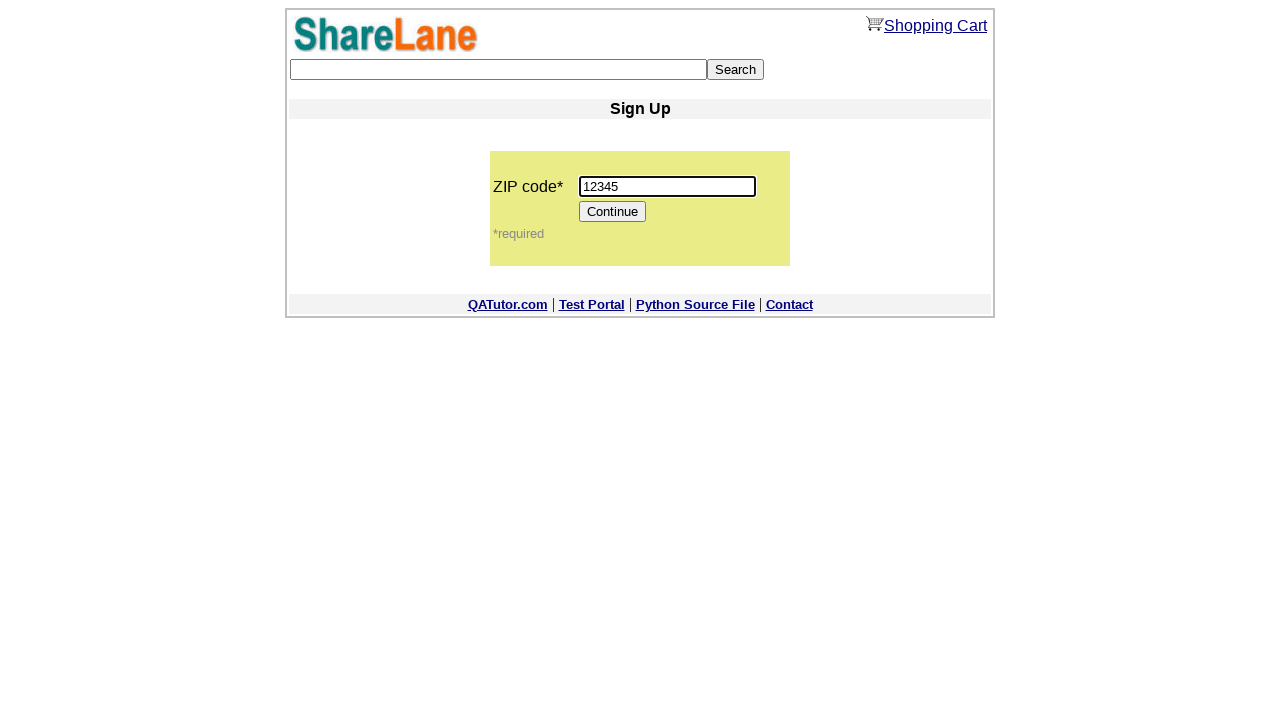

Clicked Continue button to proceed to next registration step at (613, 212) on [value='Continue']
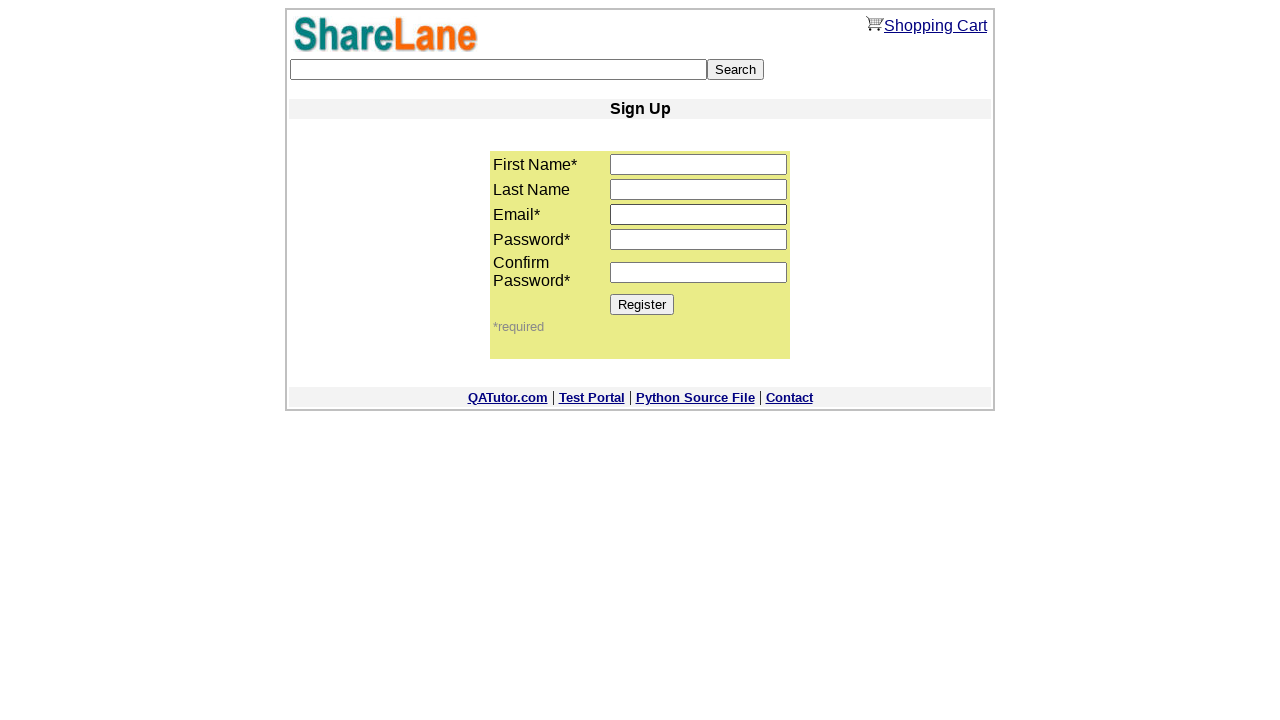

Next page loaded successfully with submit button visible
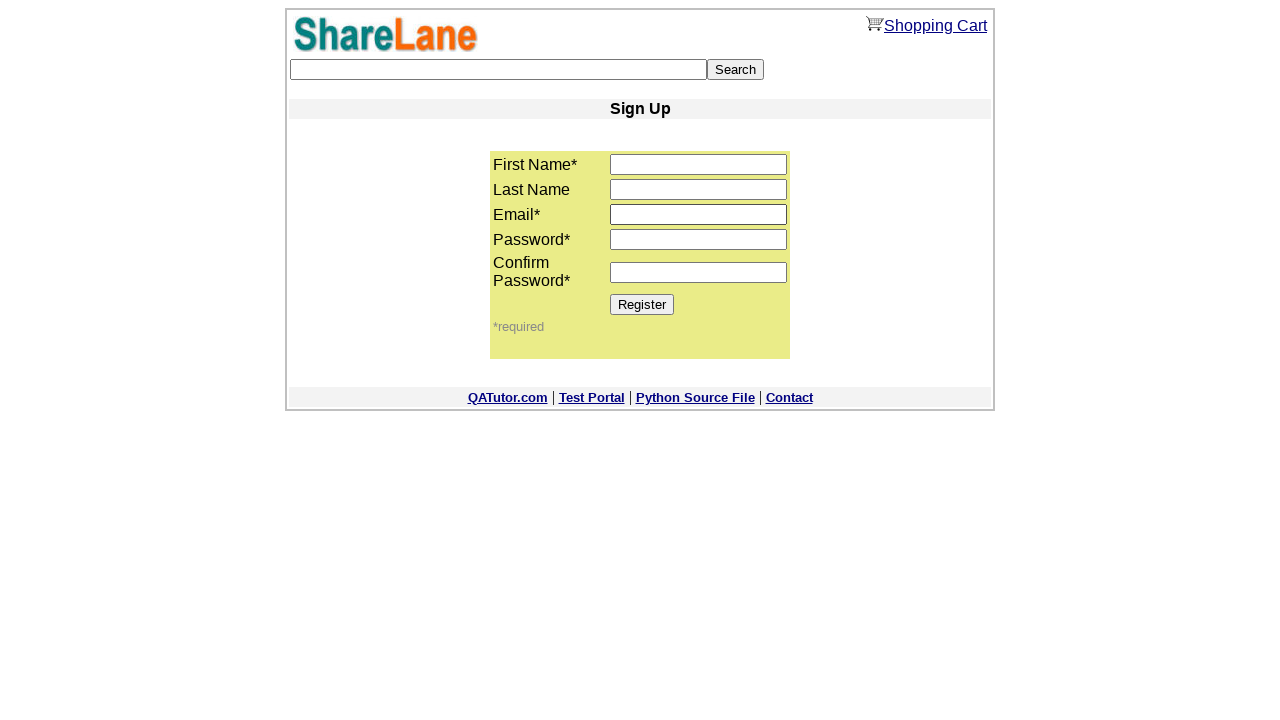

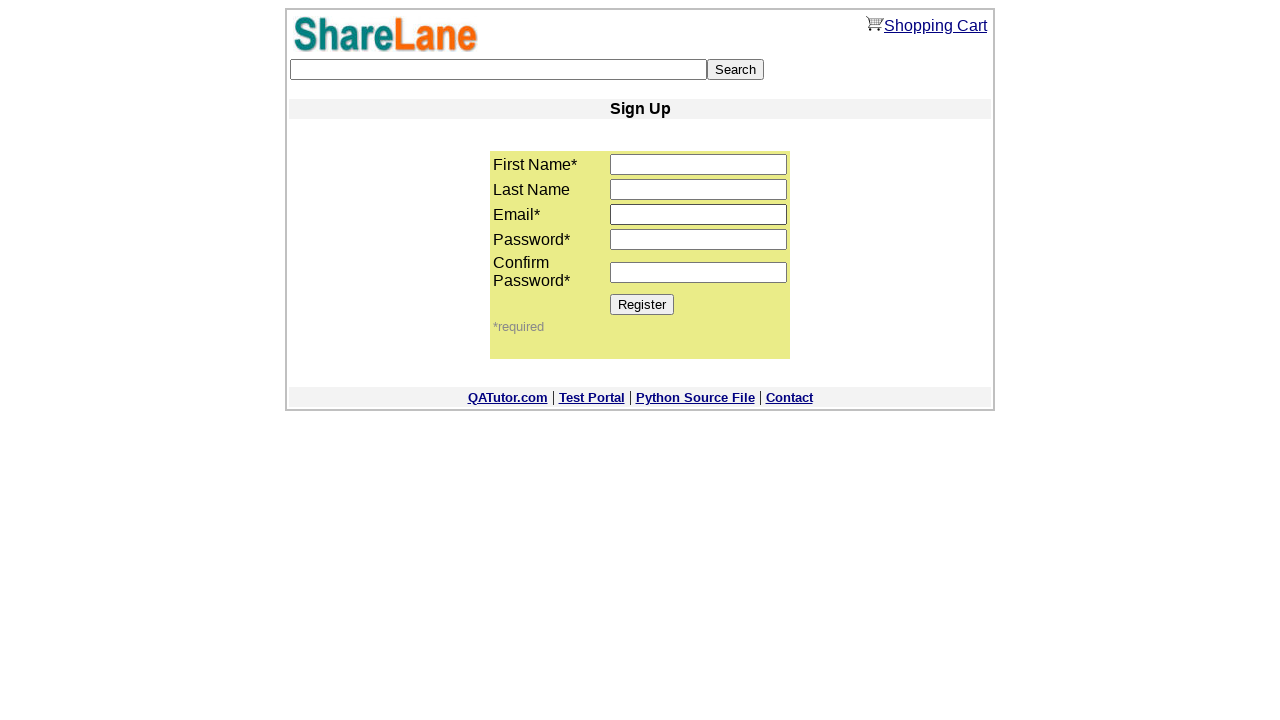